Tests form submission by clicking a specific link, then filling out a form with first name, last name, city, and country fields before submitting.

Starting URL: http://suninjuly.github.io/find_link_text

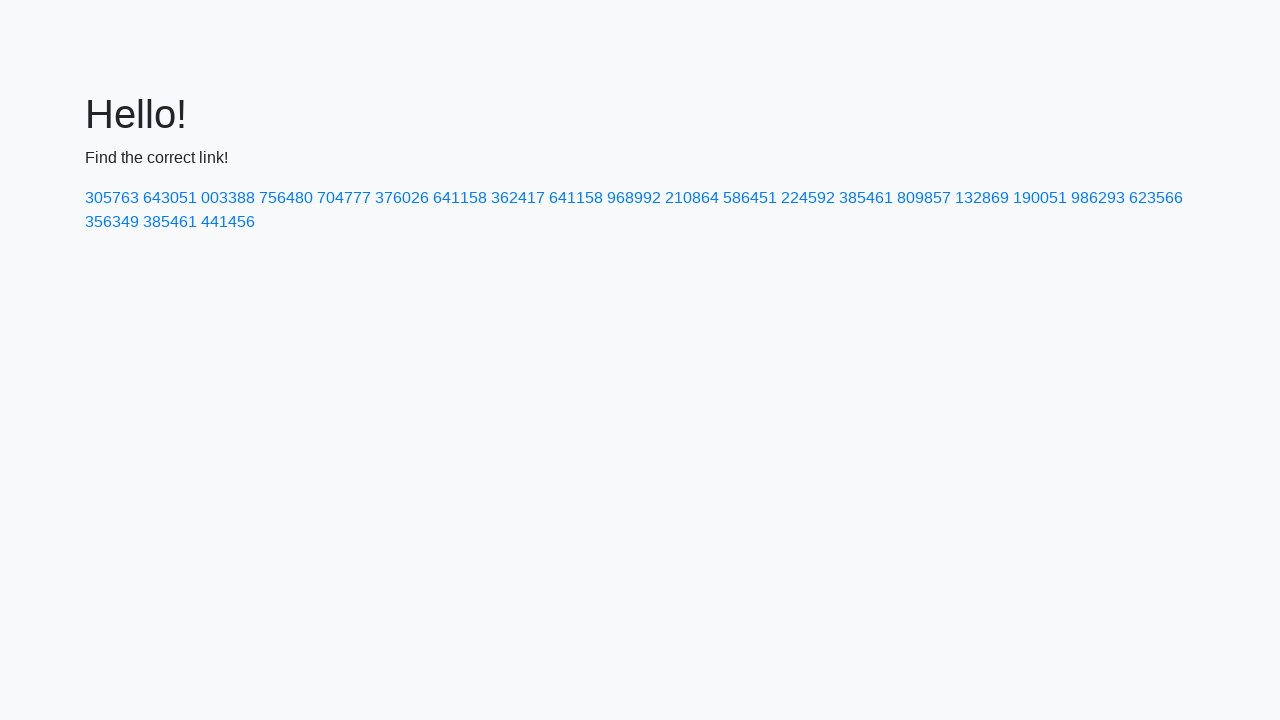

Clicked link with text '224592' at (808, 198) on text=224592
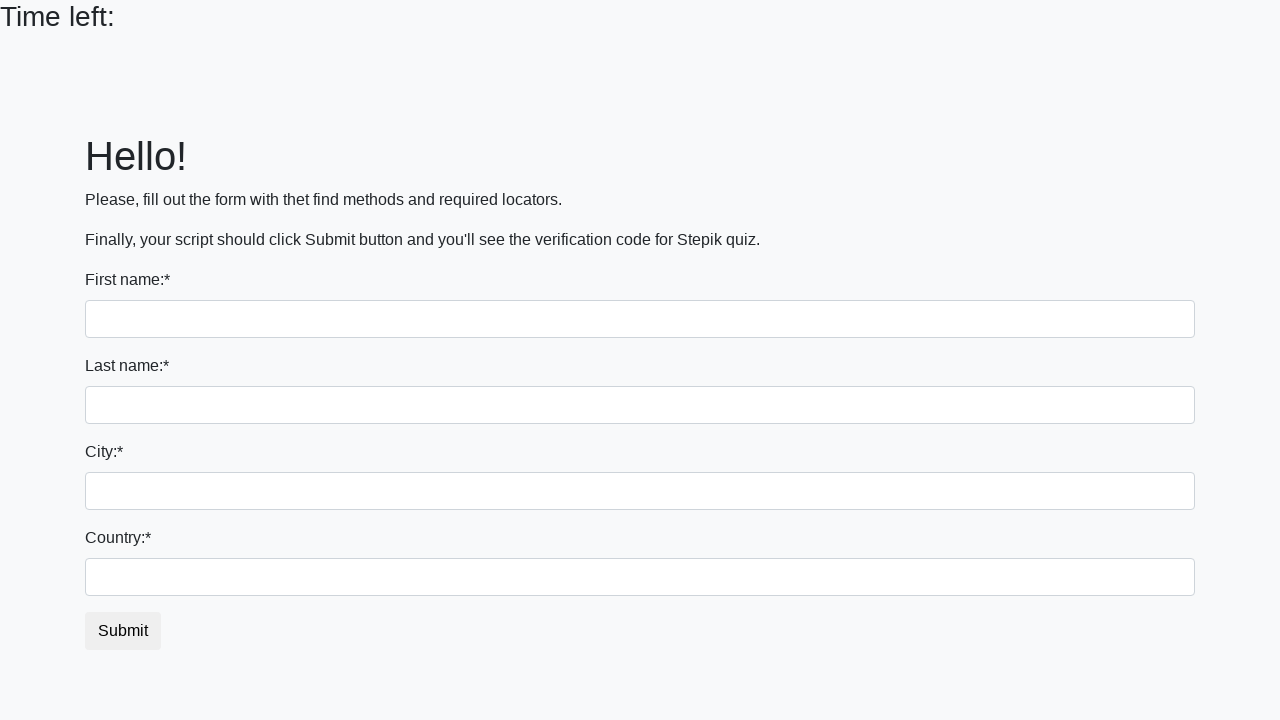

Filled first name field with 'Ivan' on input[name='first_name']
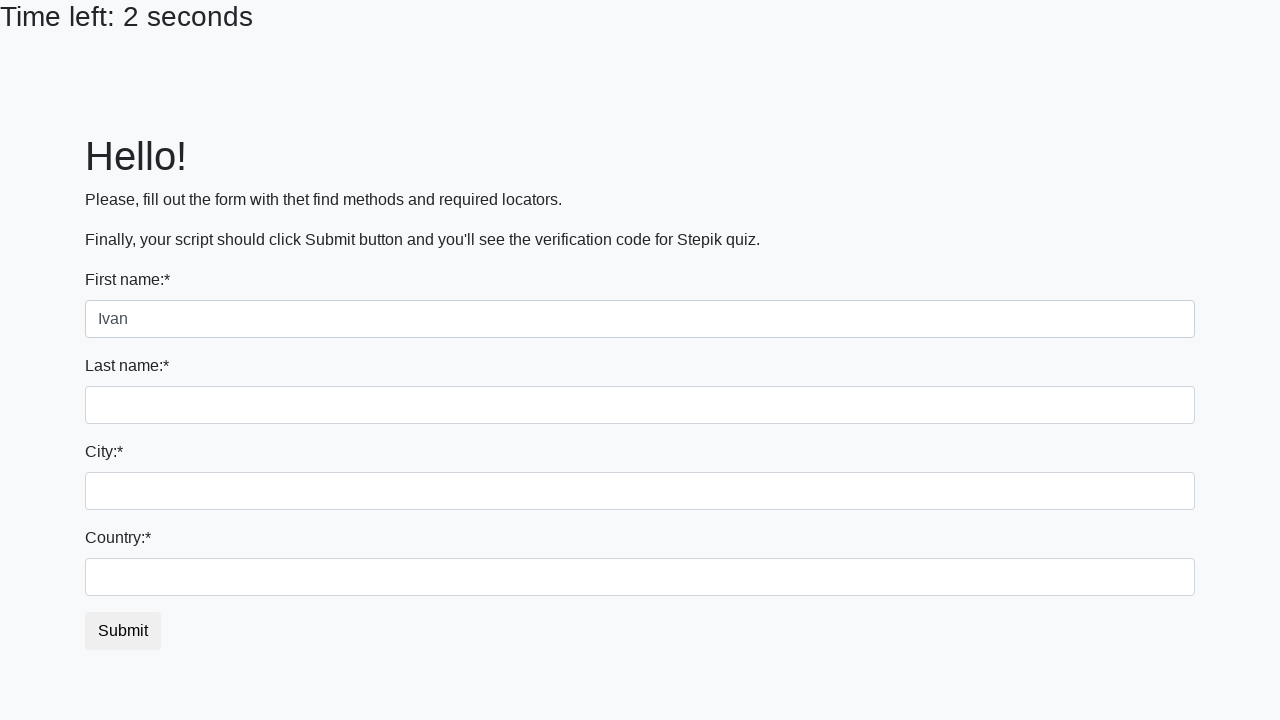

Filled last name field with 'Petrov' on input[name='last_name']
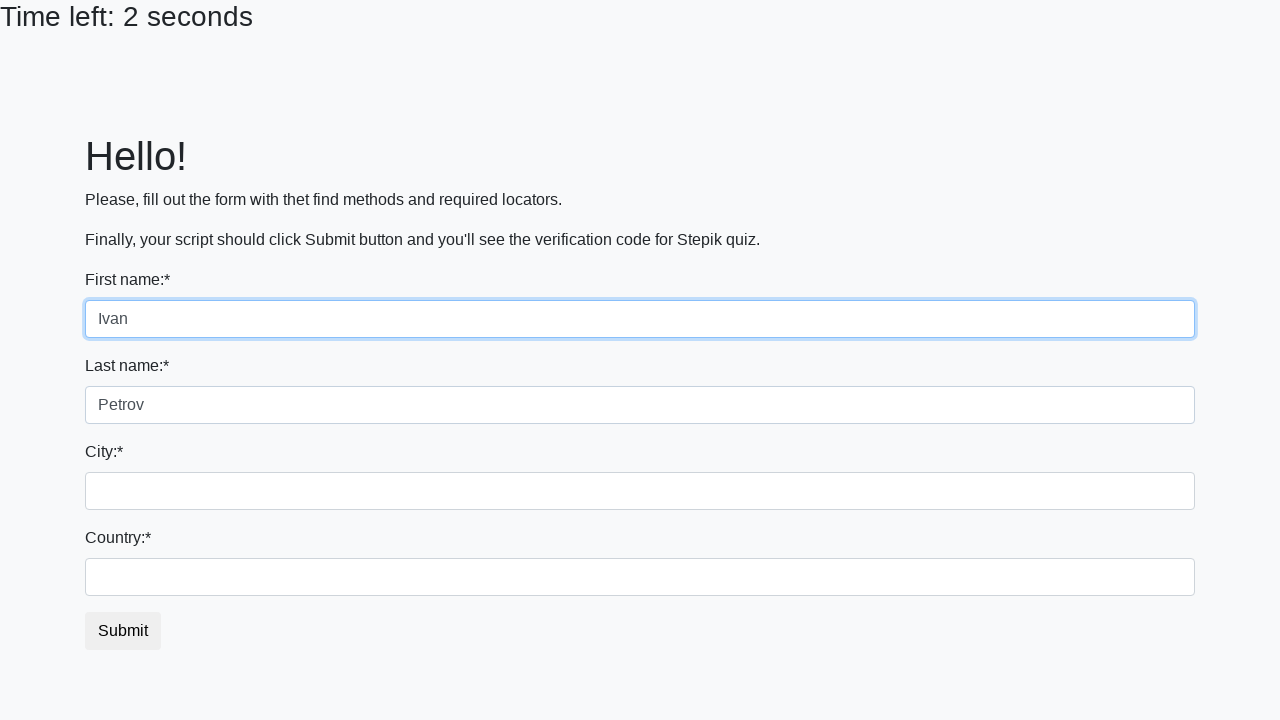

Filled city field with 'Smolensk' on .form-control.city
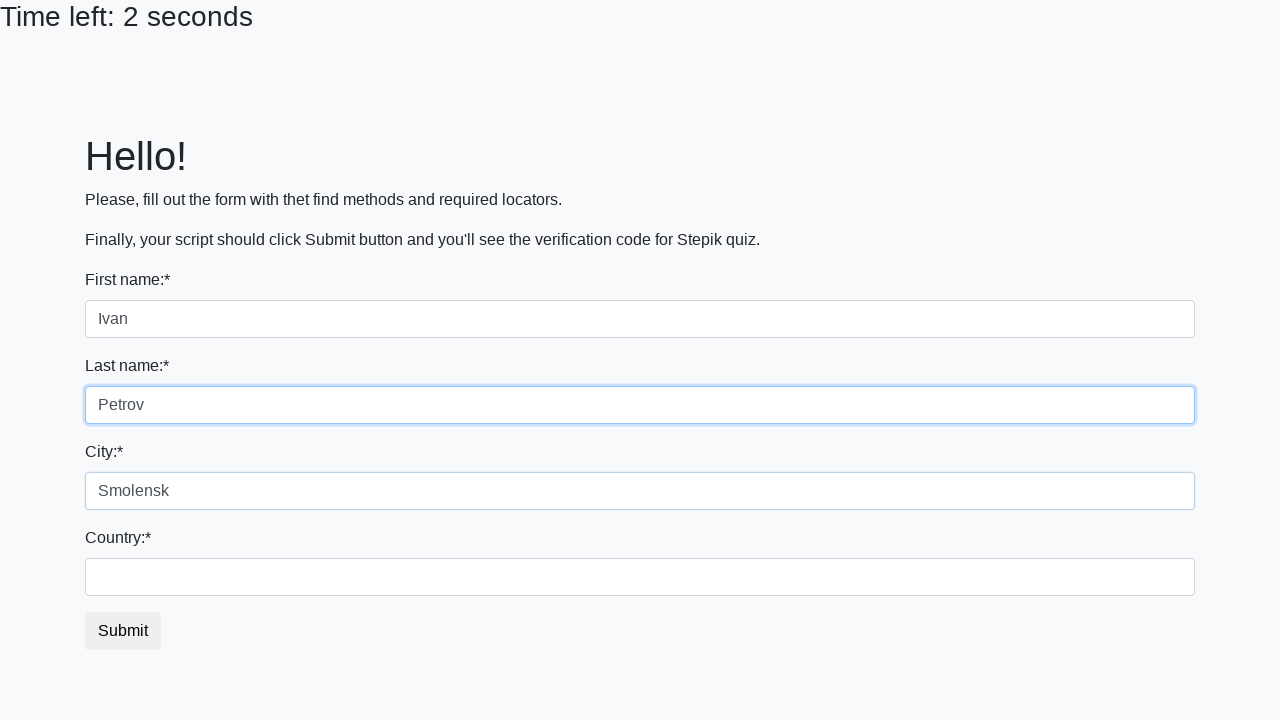

Filled country field with 'Russia' on #country
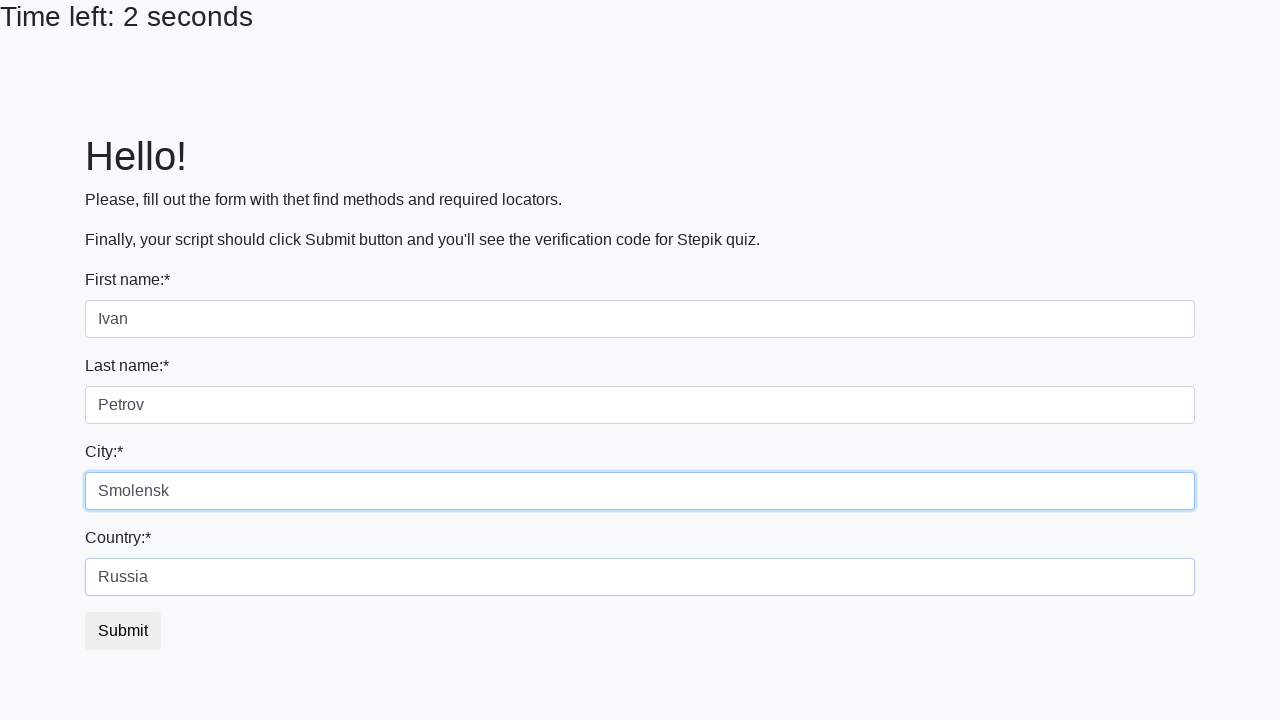

Clicked submit button to submit form at (123, 631) on button.btn
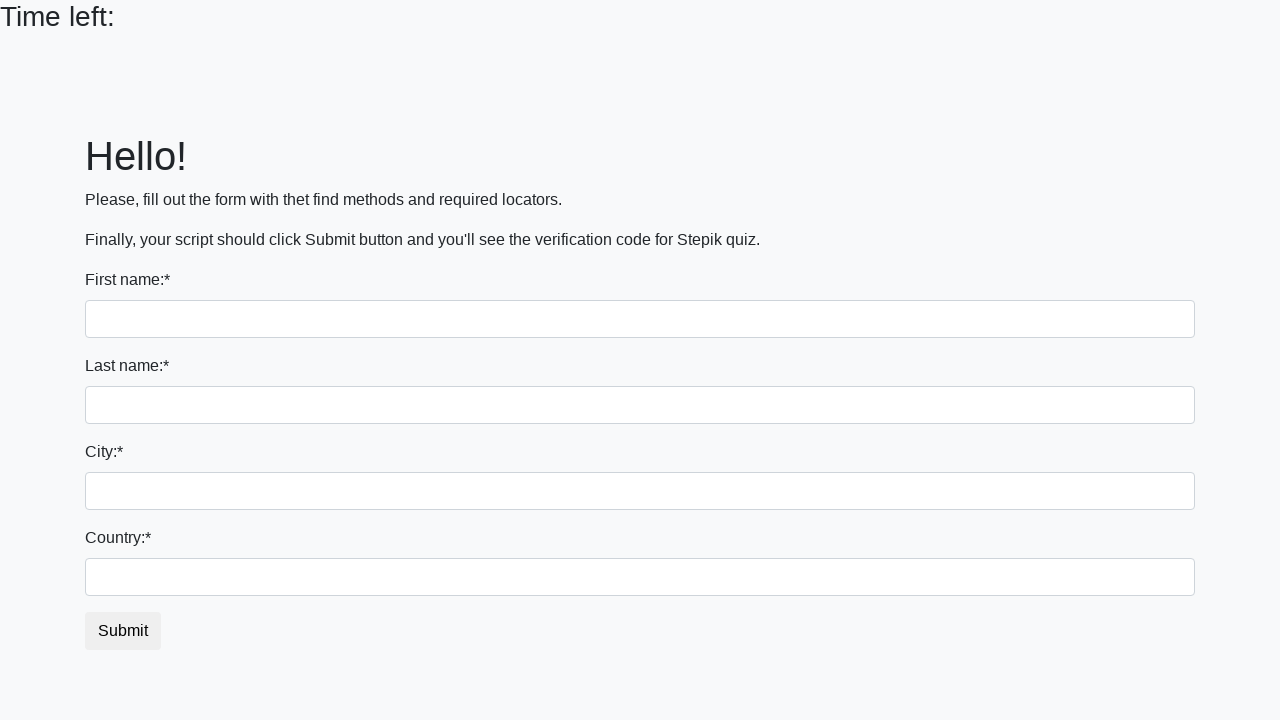

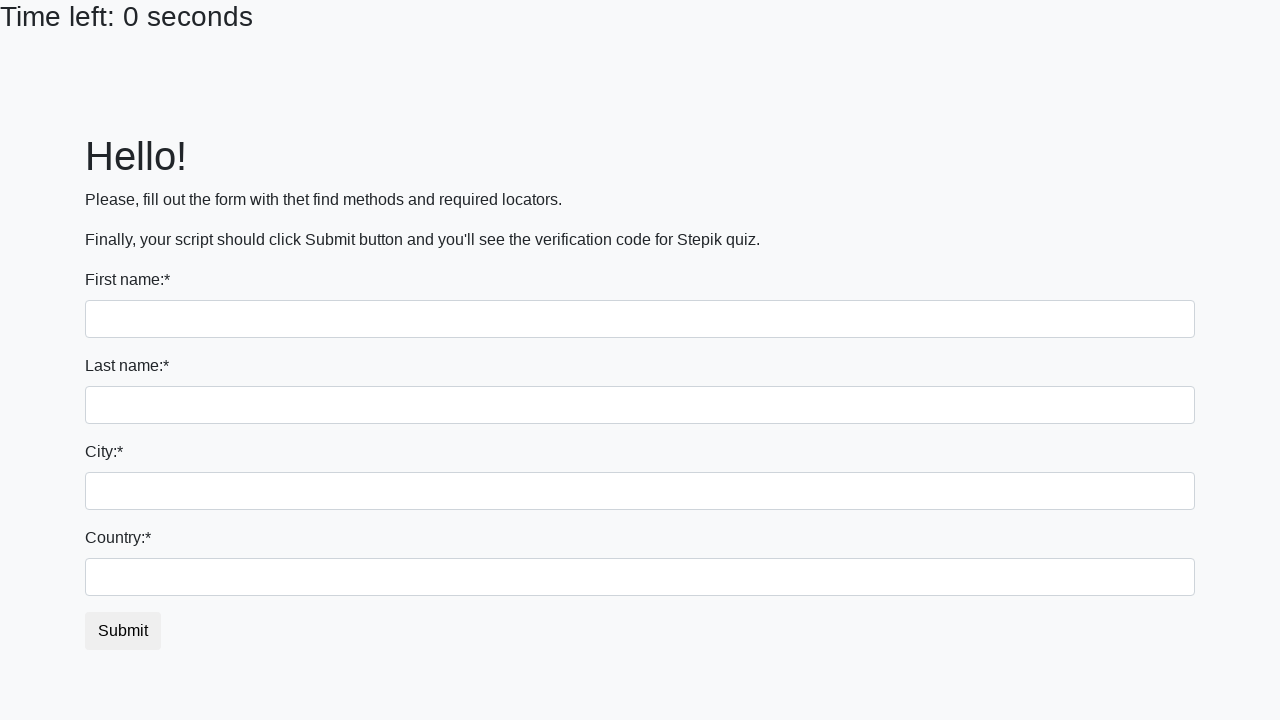